Tests navigation to the Datepicker page by clicking the Date link on the Formy homepage

Starting URL: https://formy-project.herokuapp.com/

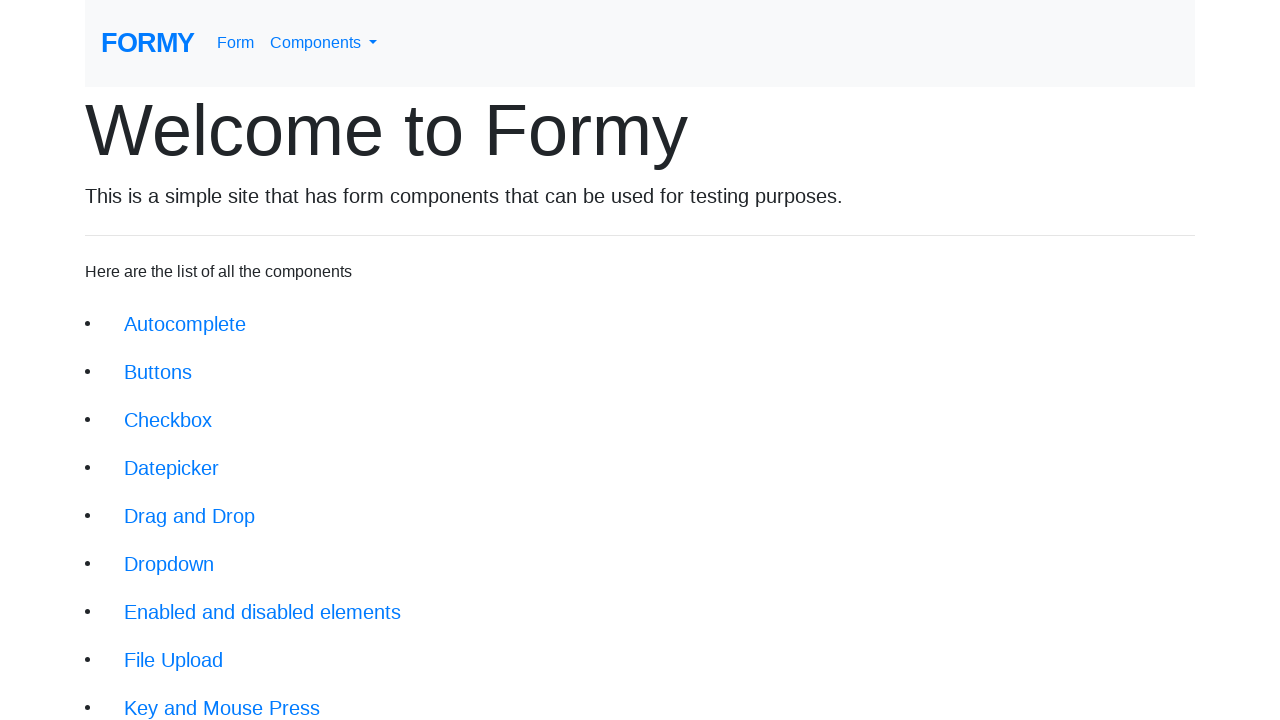

Navigated to Formy homepage
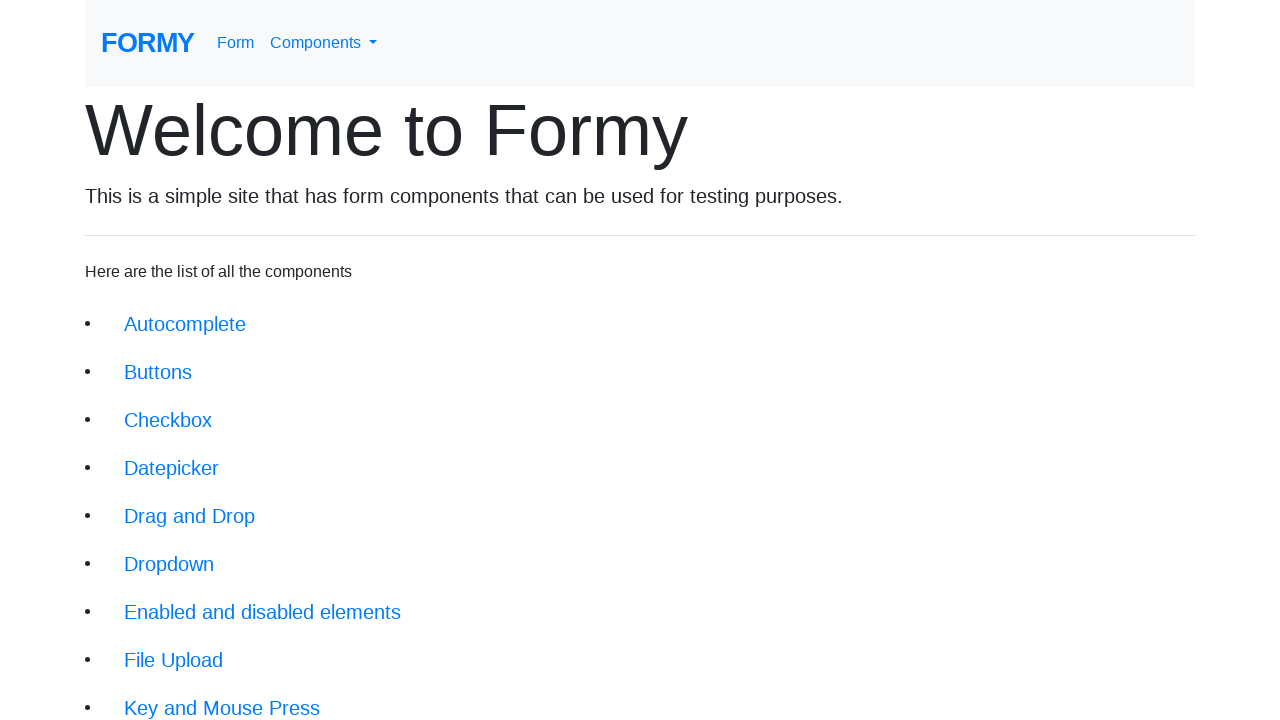

Clicked the Date link to navigate to Datepicker page at (172, 468) on internal:role=link[name="Date"i]
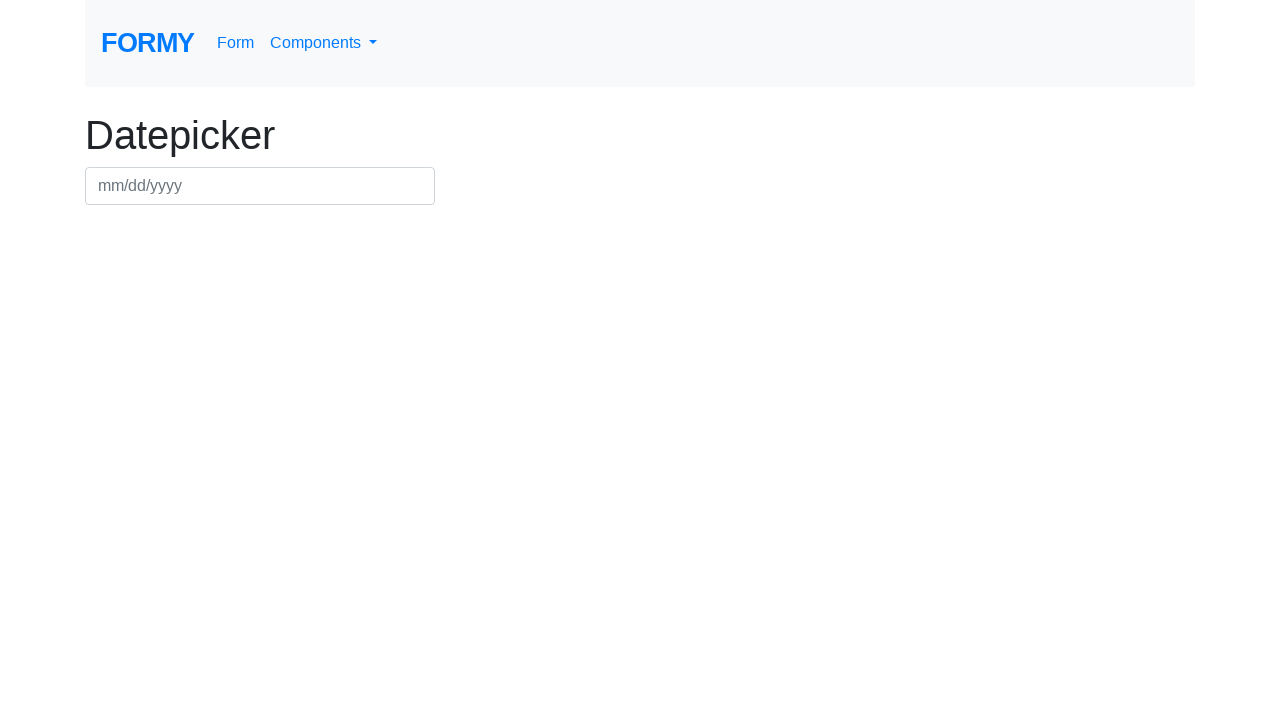

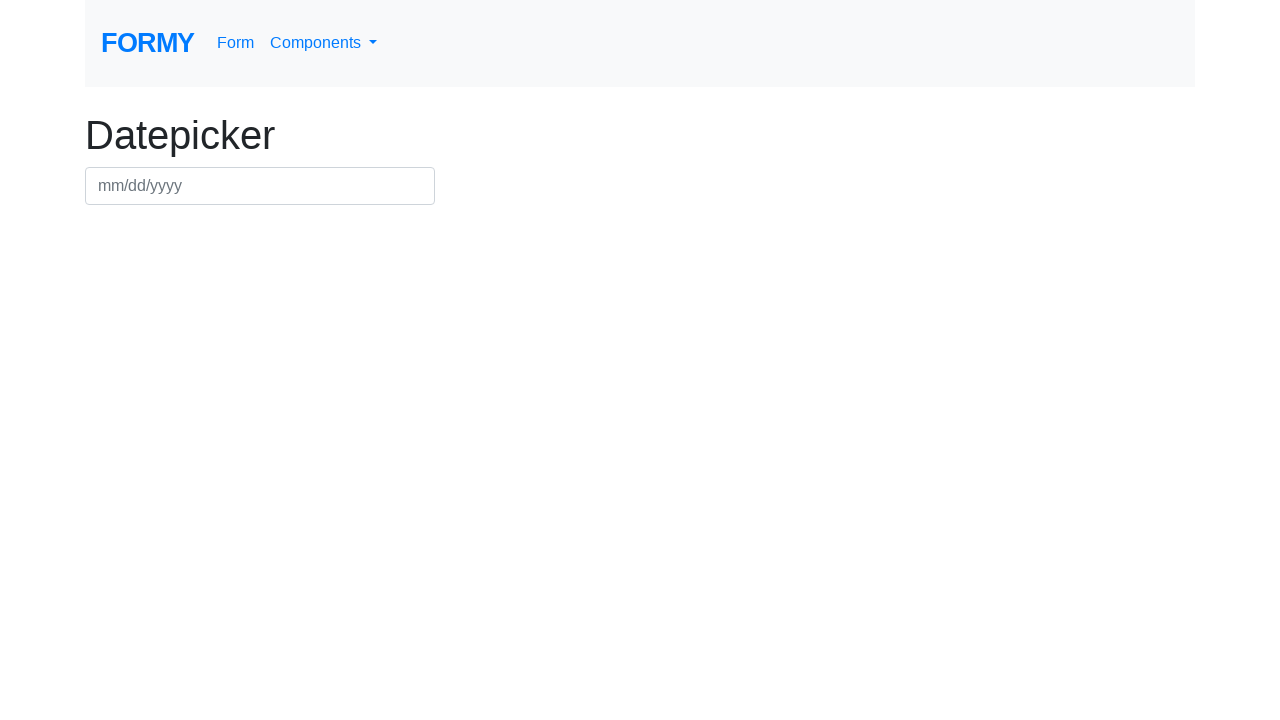